Tests selecting a dropdown option by visible text, selecting "Option 1" from the dropdown menu

Starting URL: https://the-internet.herokuapp.com/dropdown

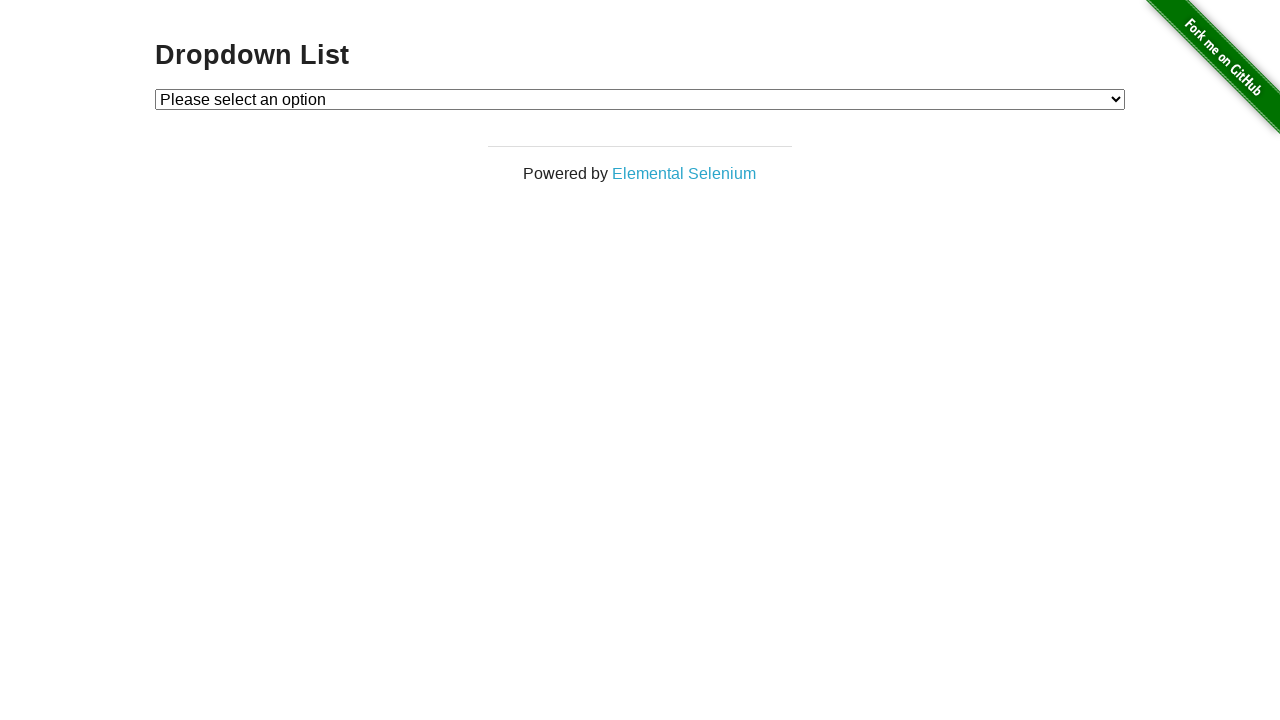

Navigated to dropdown page
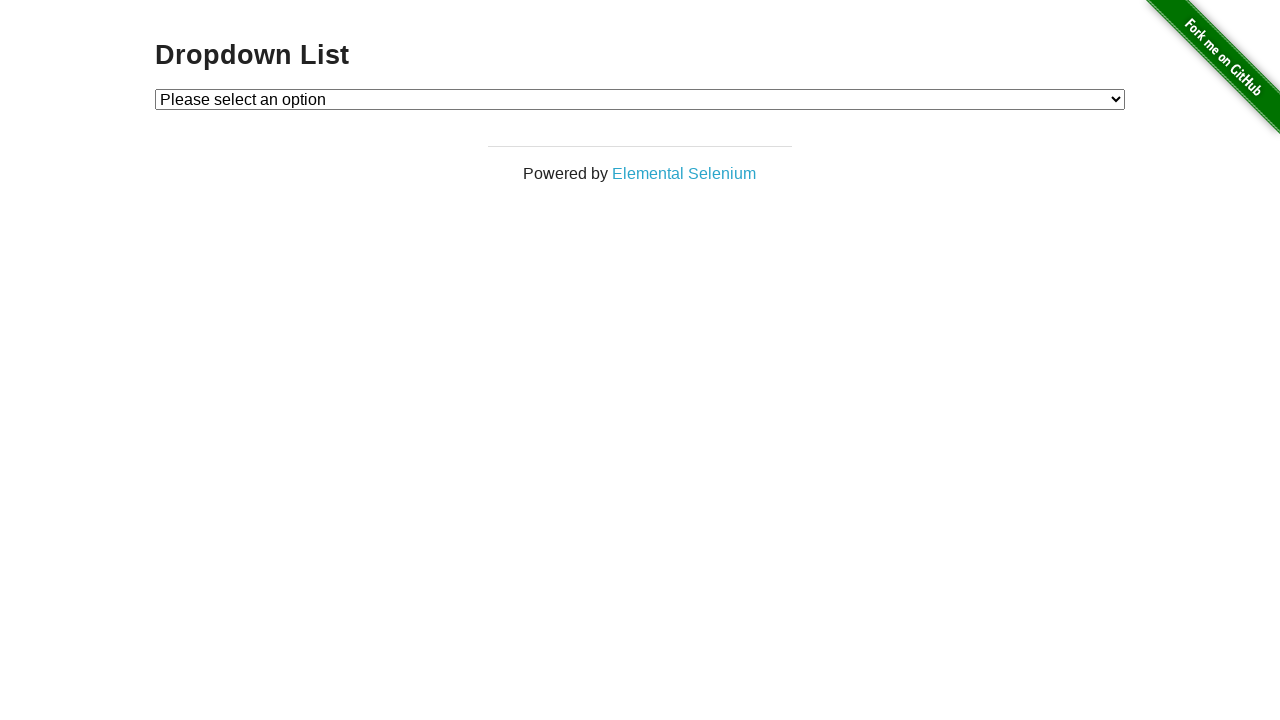

Selected 'Option 1' from dropdown menu by visible text on #dropdown
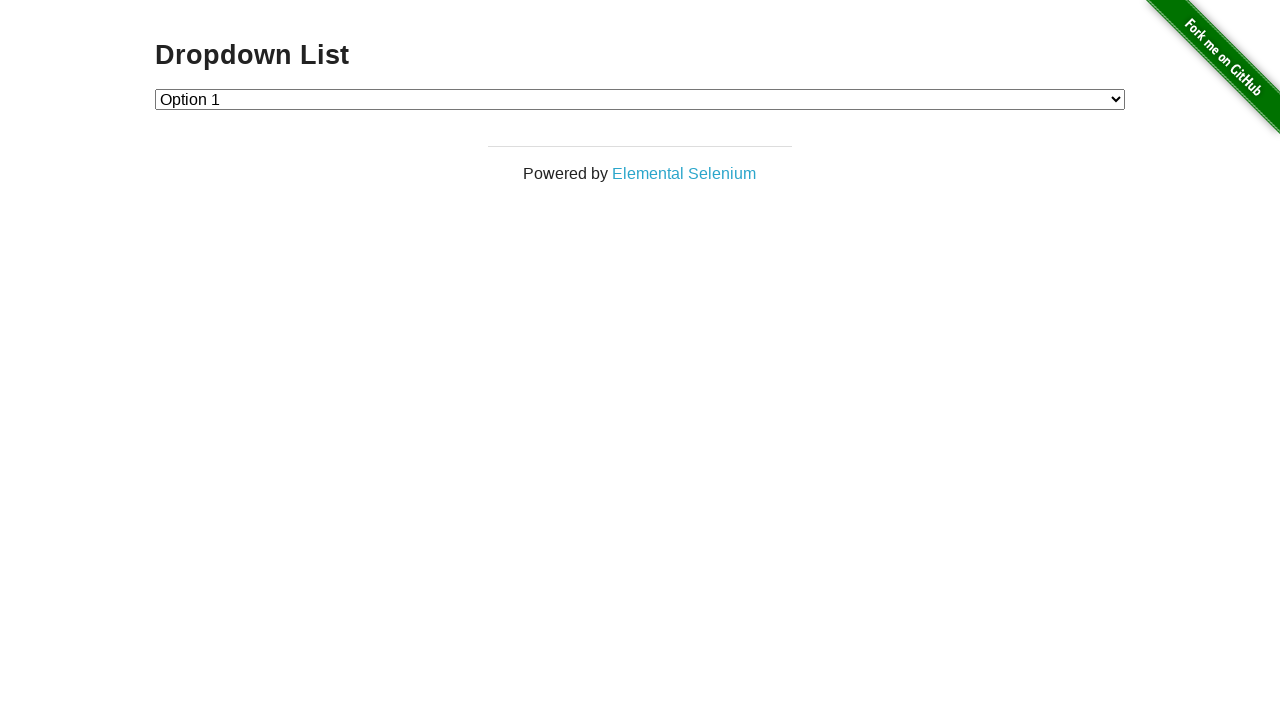

Verified dropdown selection was made (value === '1')
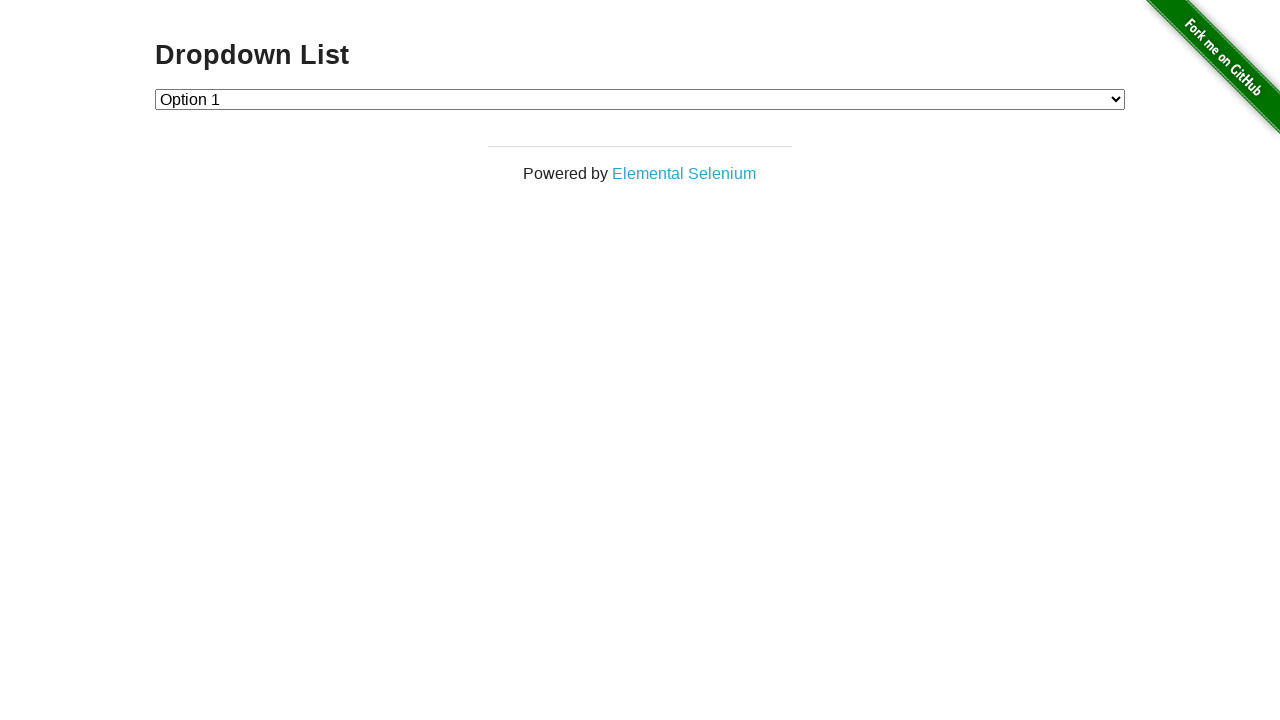

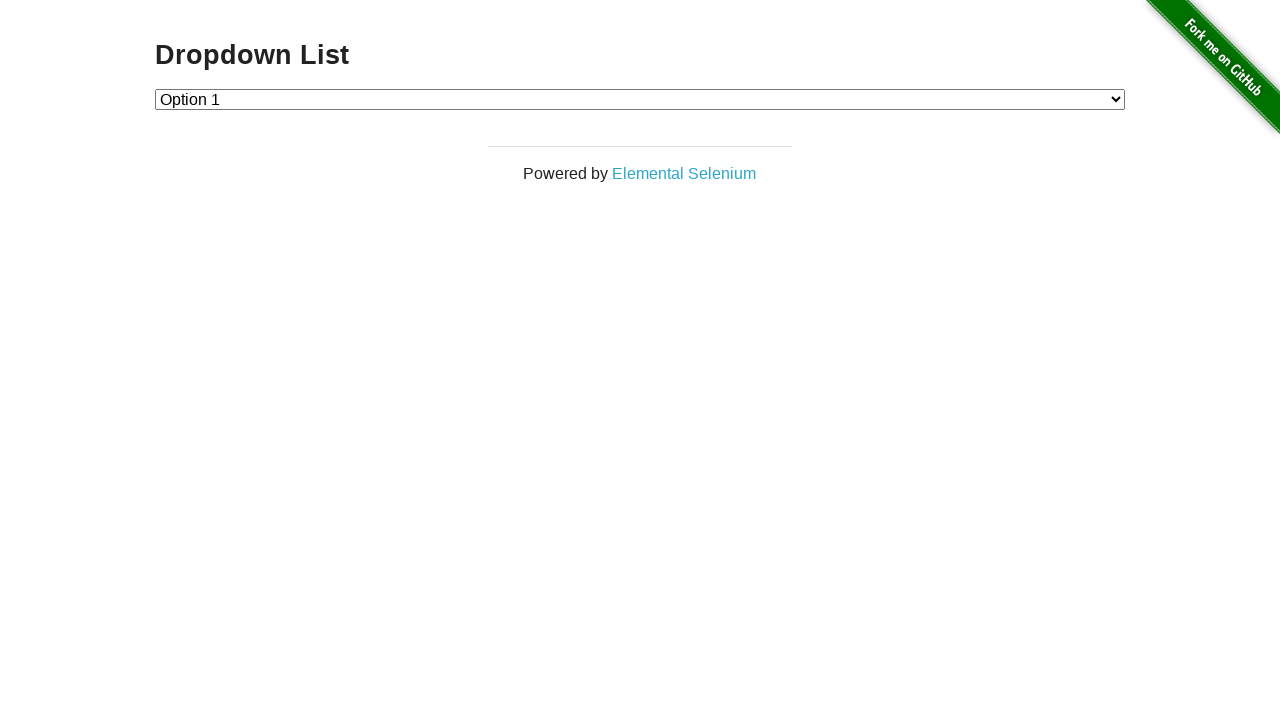